Tests multi-select dropdown by selecting all available language options one by one and then deselecting all options

Starting URL: https://practice.cydeo.com/dropdown

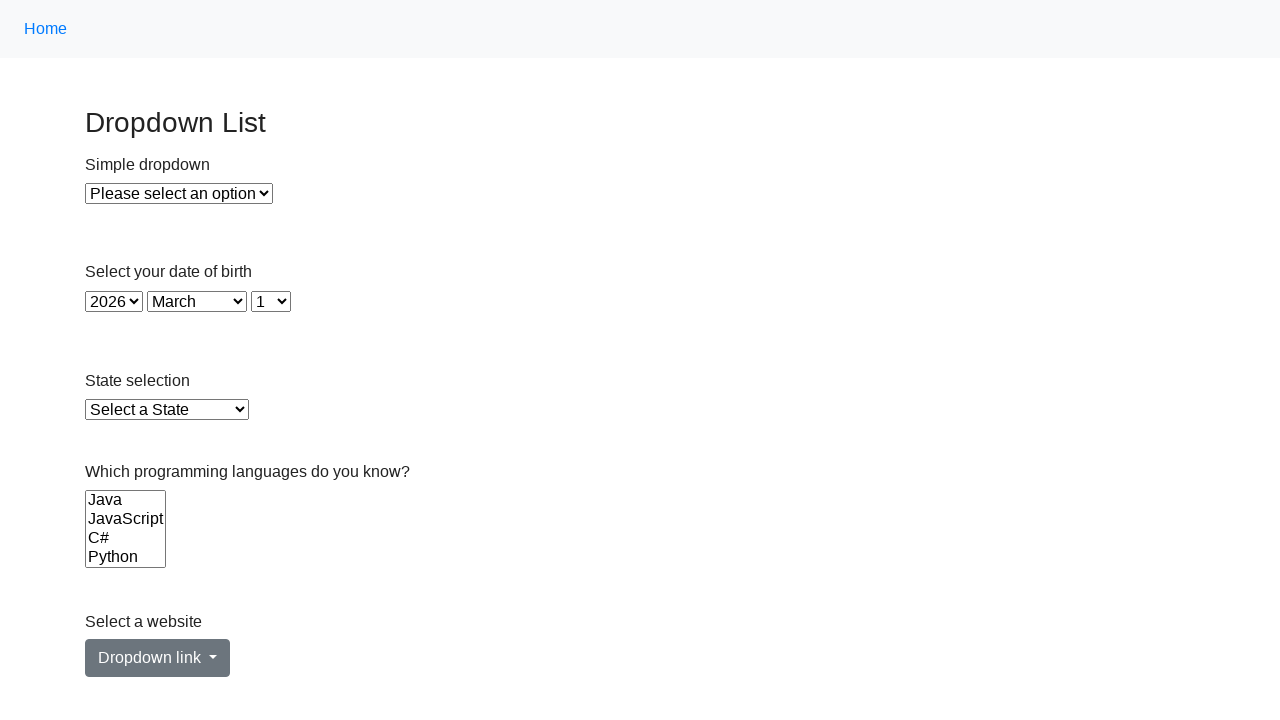

Located the multi-select Languages dropdown
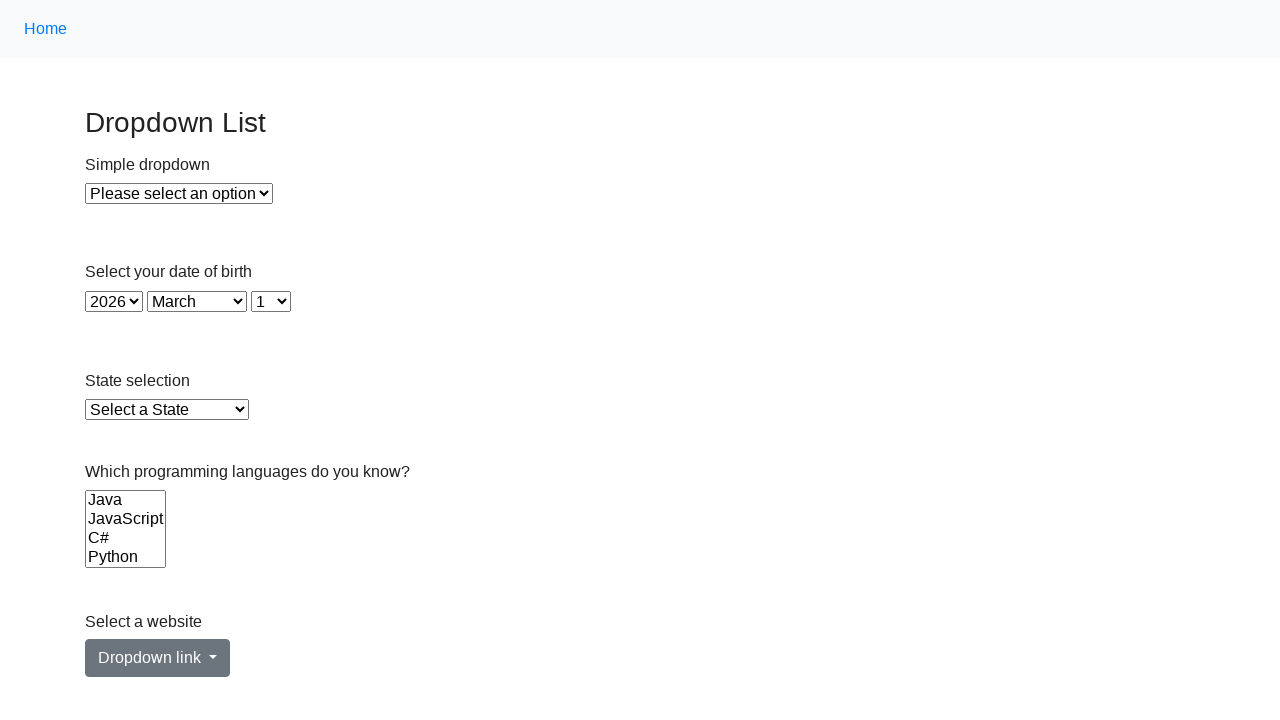

Located all option elements in the dropdown
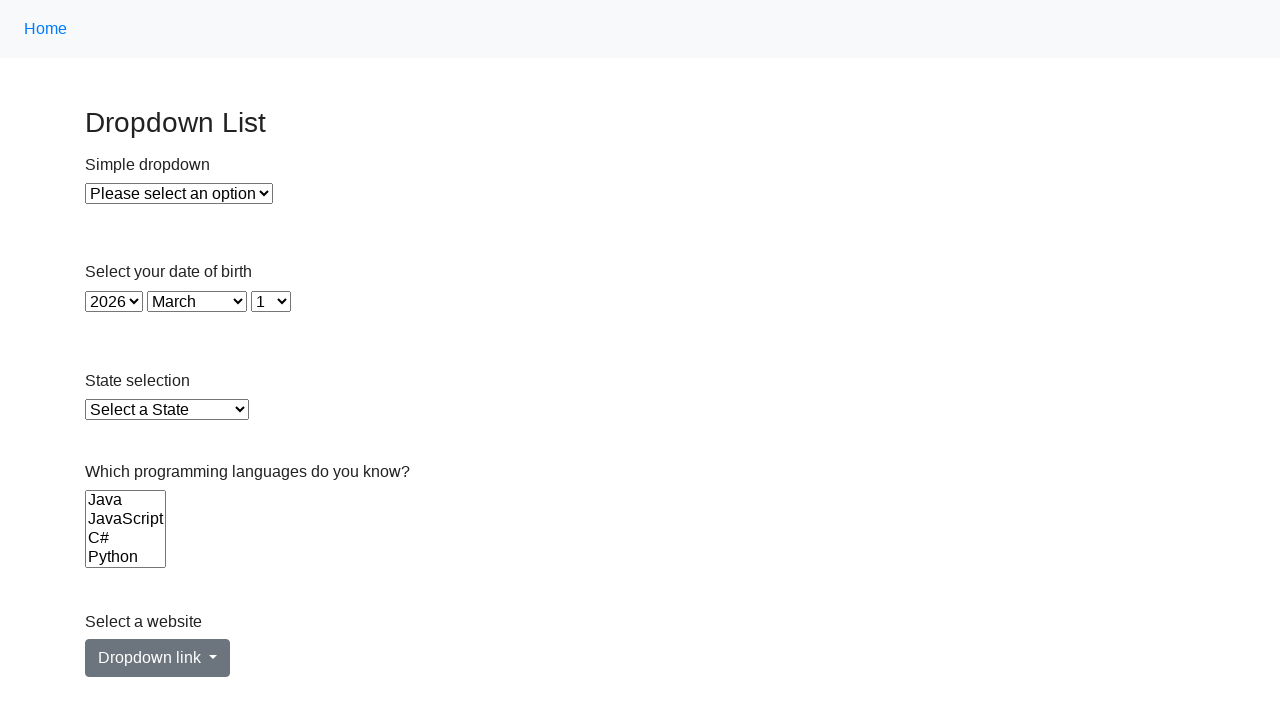

Counted 6 options in the dropdown
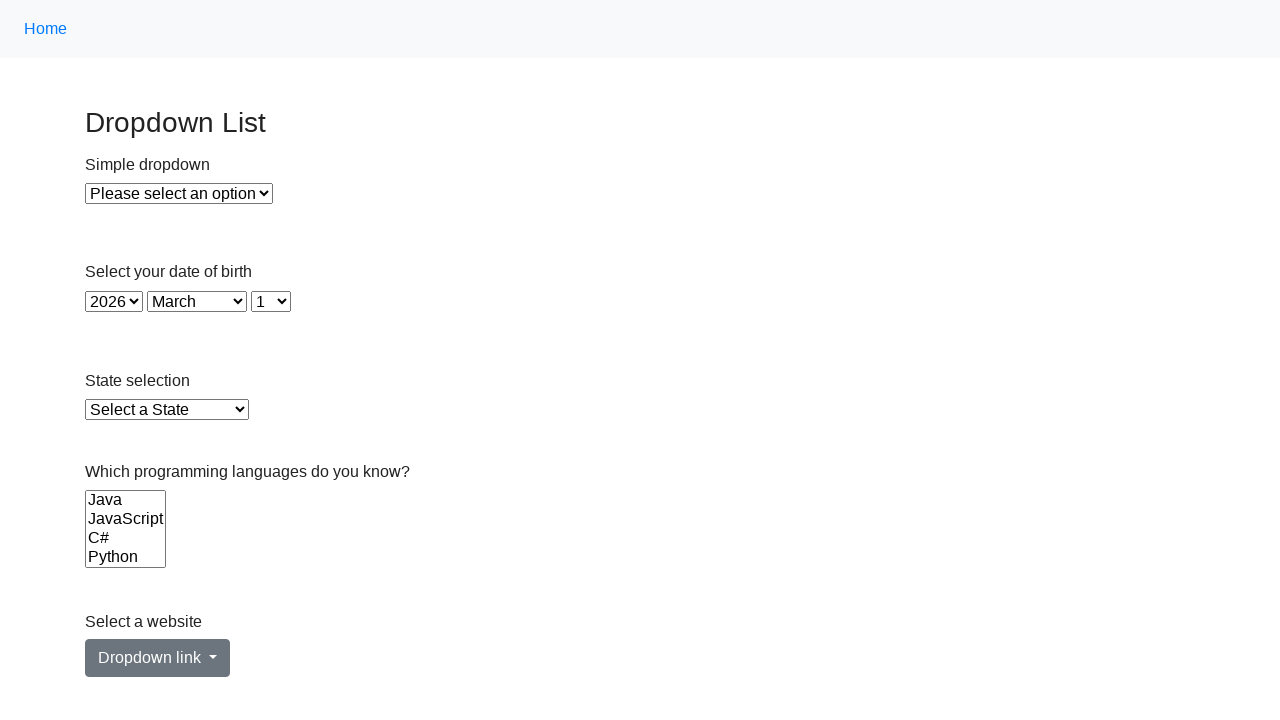

Retrieved value attribute from option 1
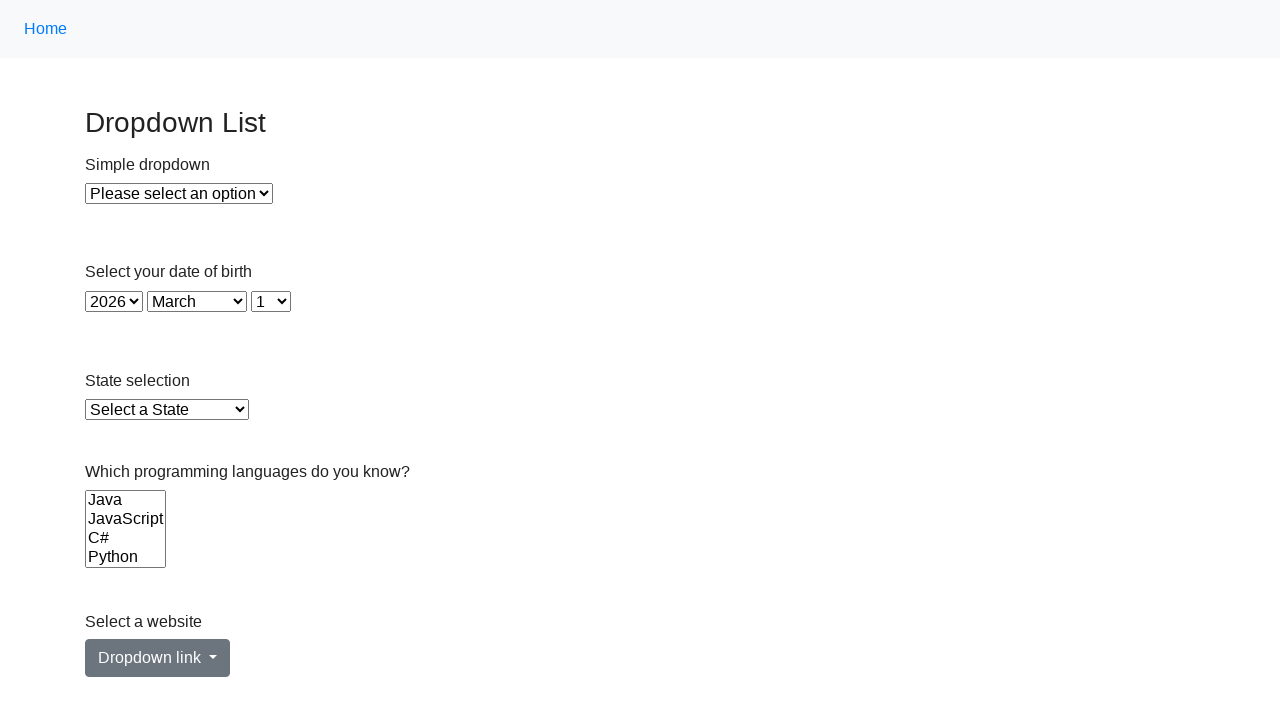

Selected language option with value 'java' on select[name='Languages']
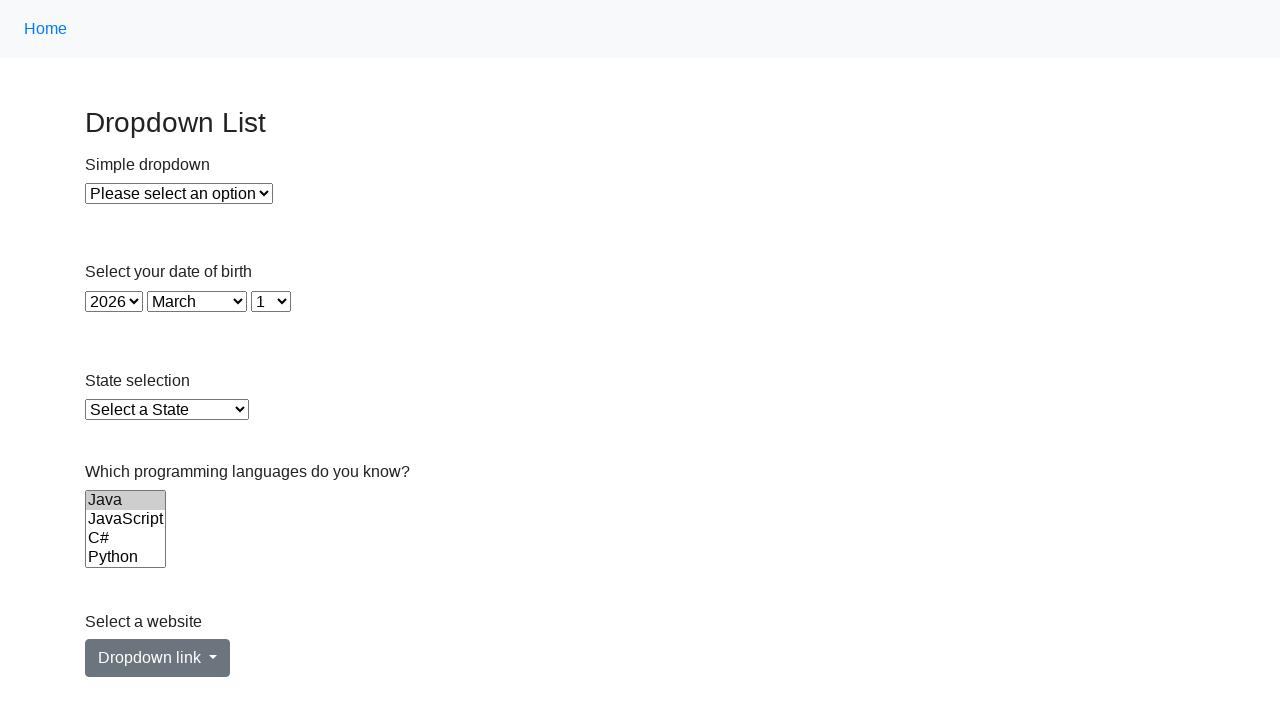

Retrieved value attribute from option 2
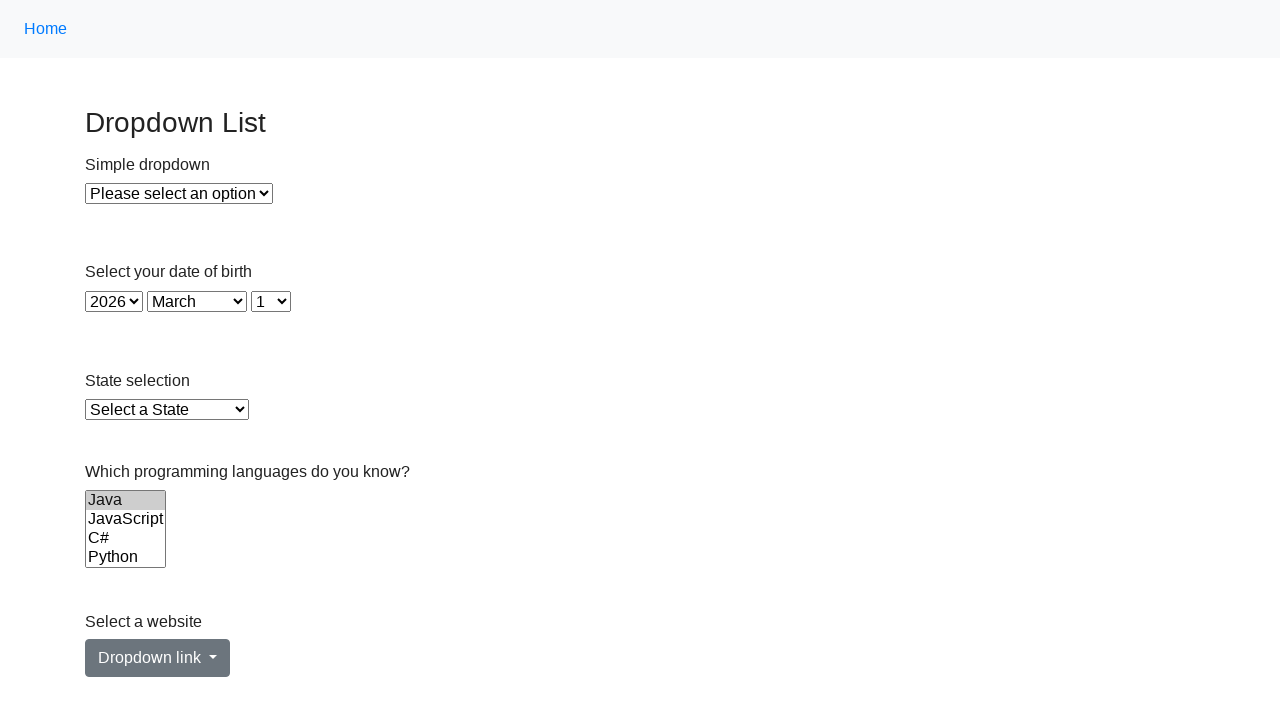

Selected language option with value 'js' on select[name='Languages']
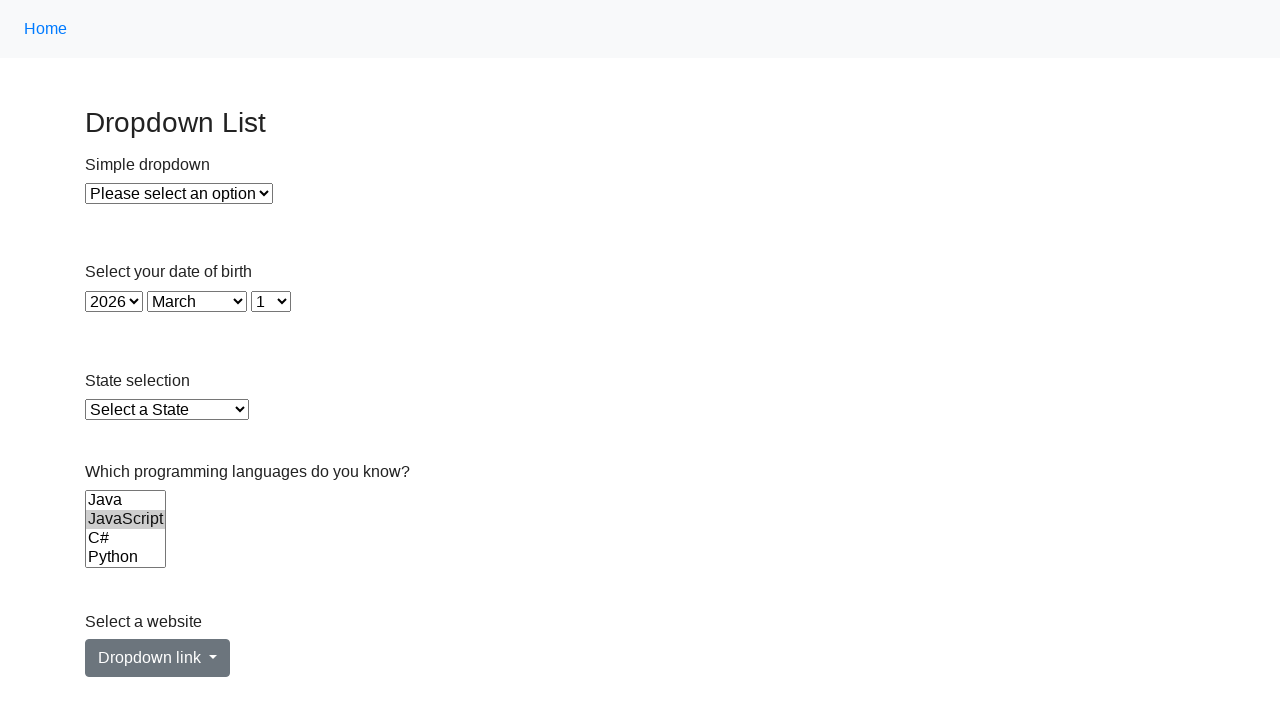

Retrieved value attribute from option 3
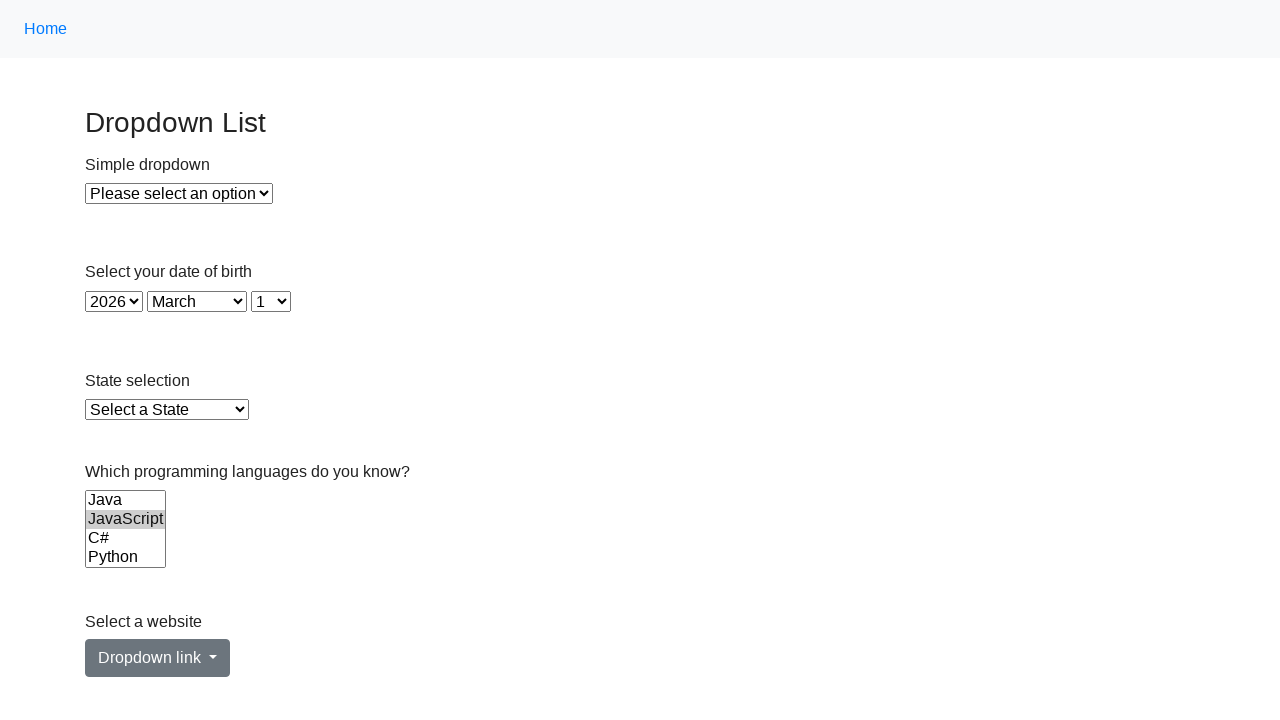

Selected language option with value 'c#' on select[name='Languages']
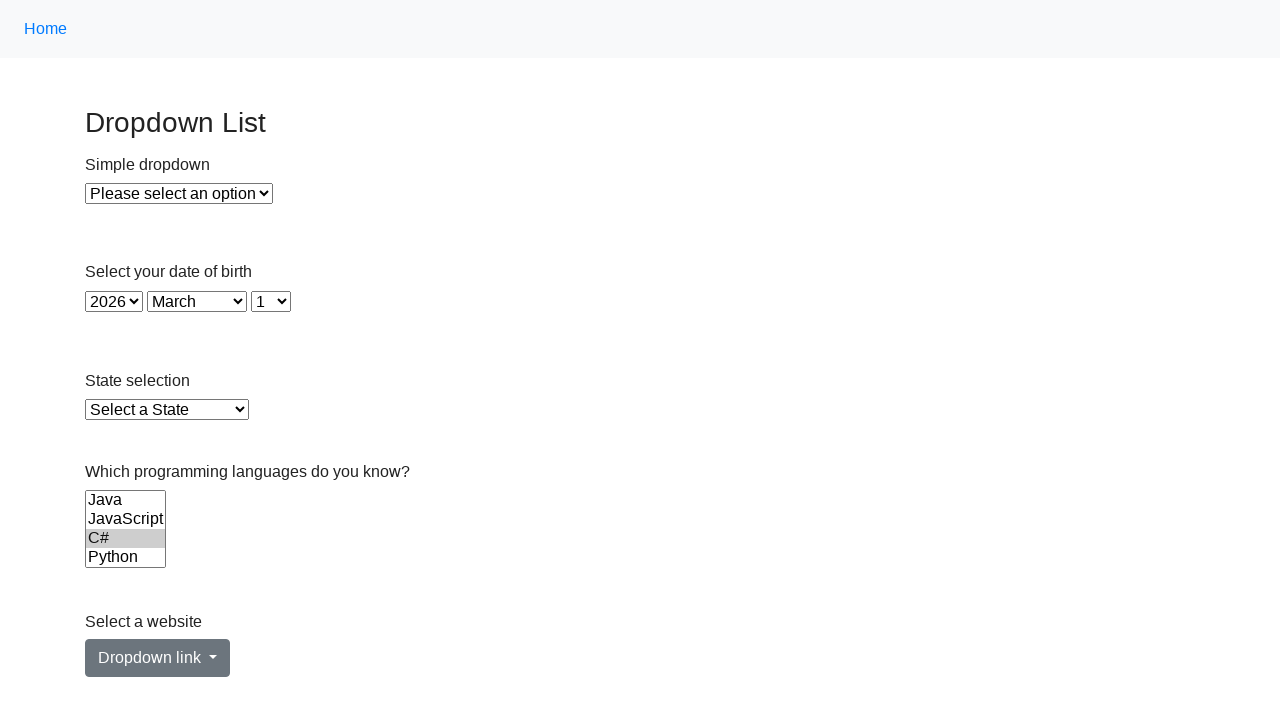

Retrieved value attribute from option 4
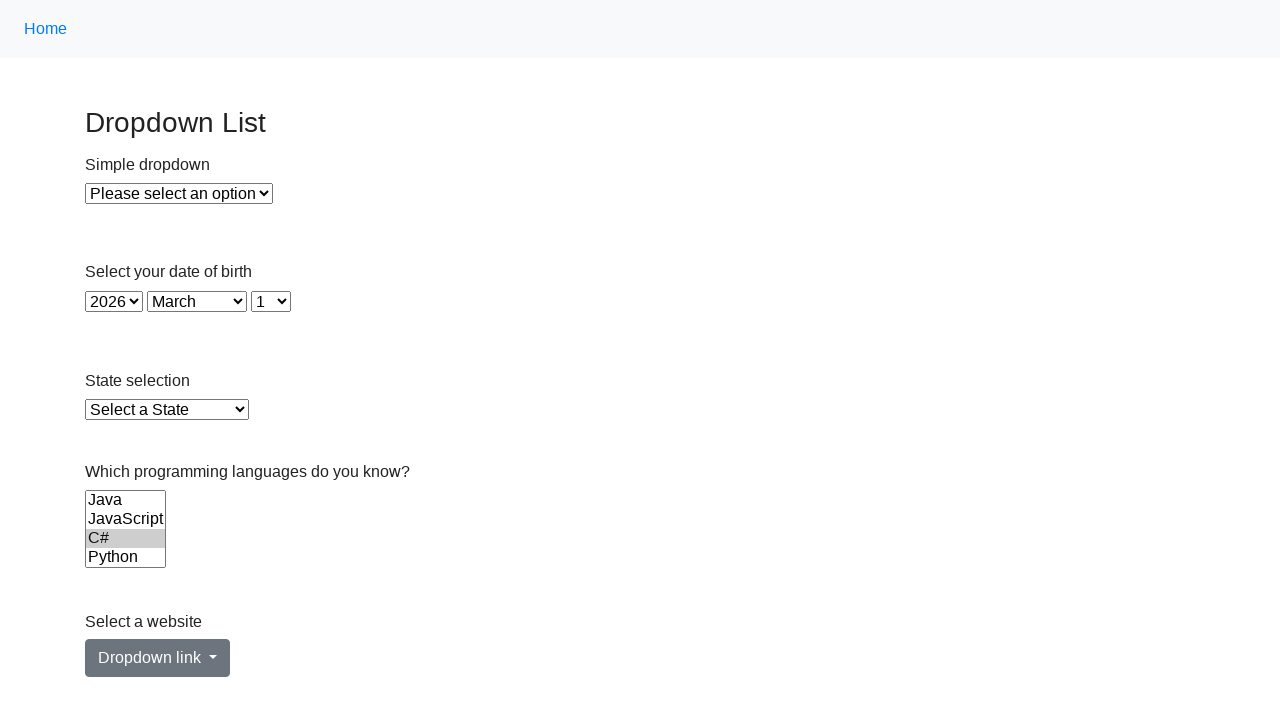

Selected language option with value 'python' on select[name='Languages']
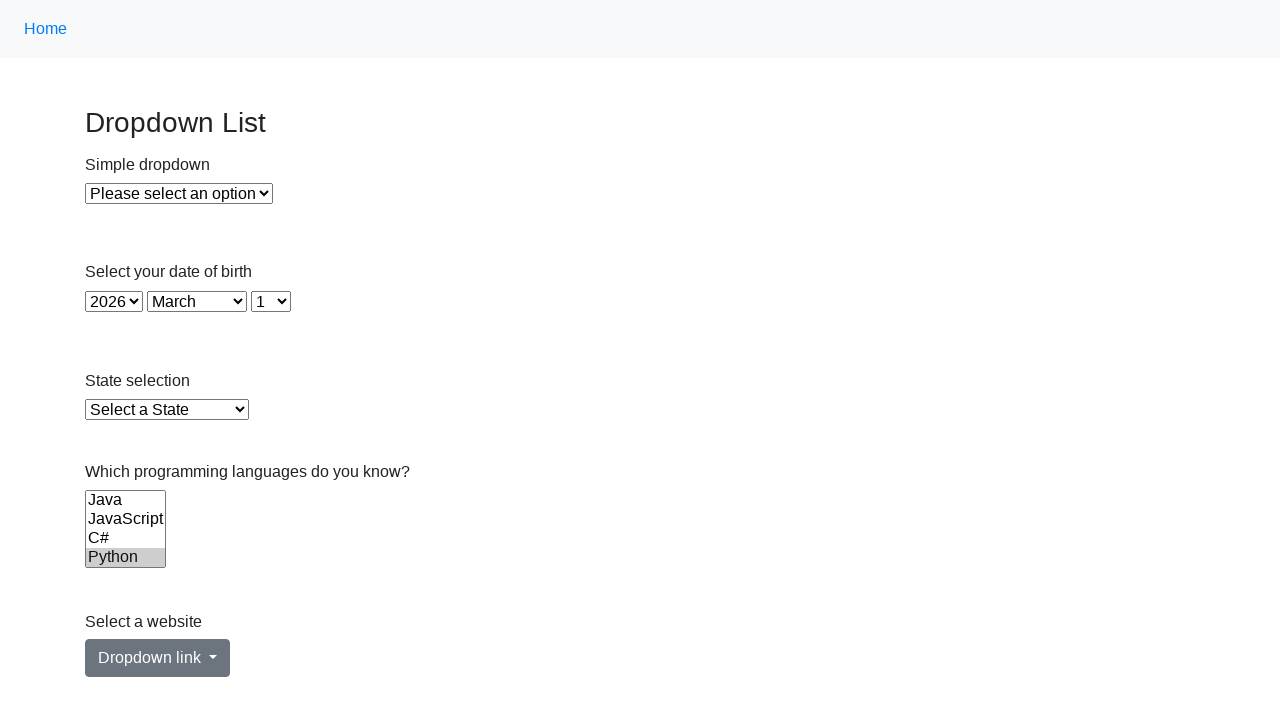

Retrieved value attribute from option 5
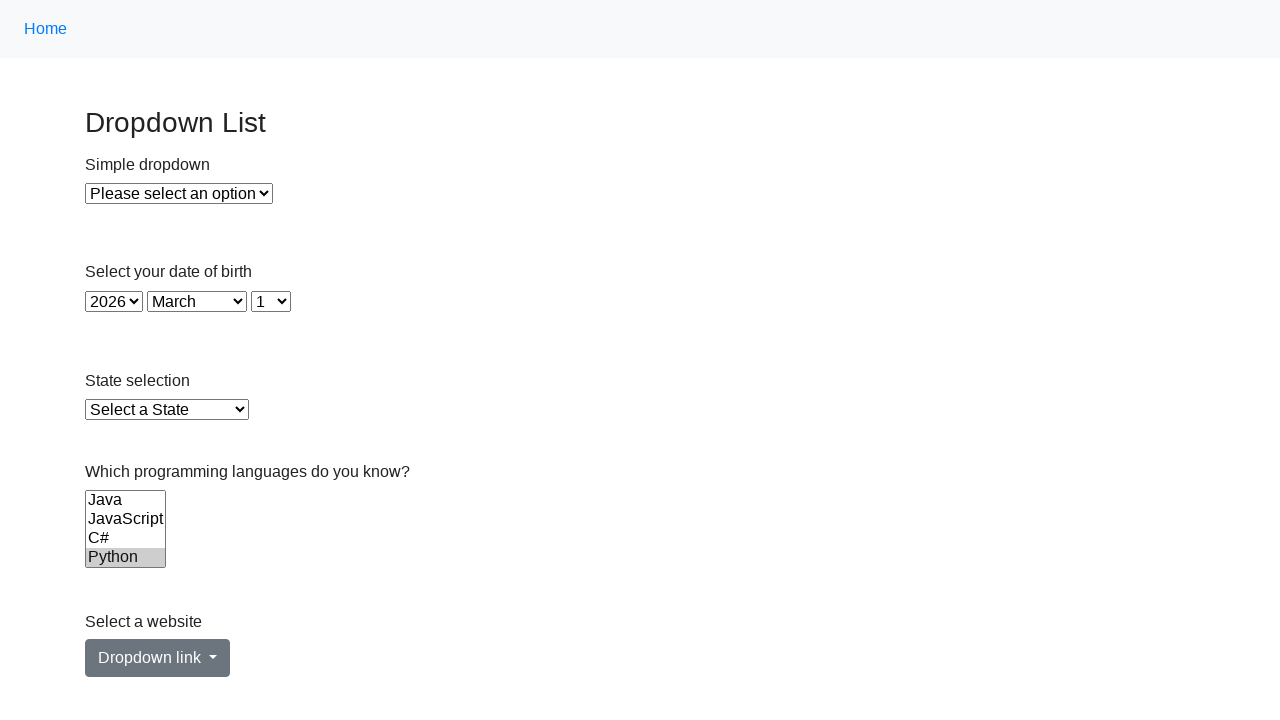

Selected language option with value 'ruby' on select[name='Languages']
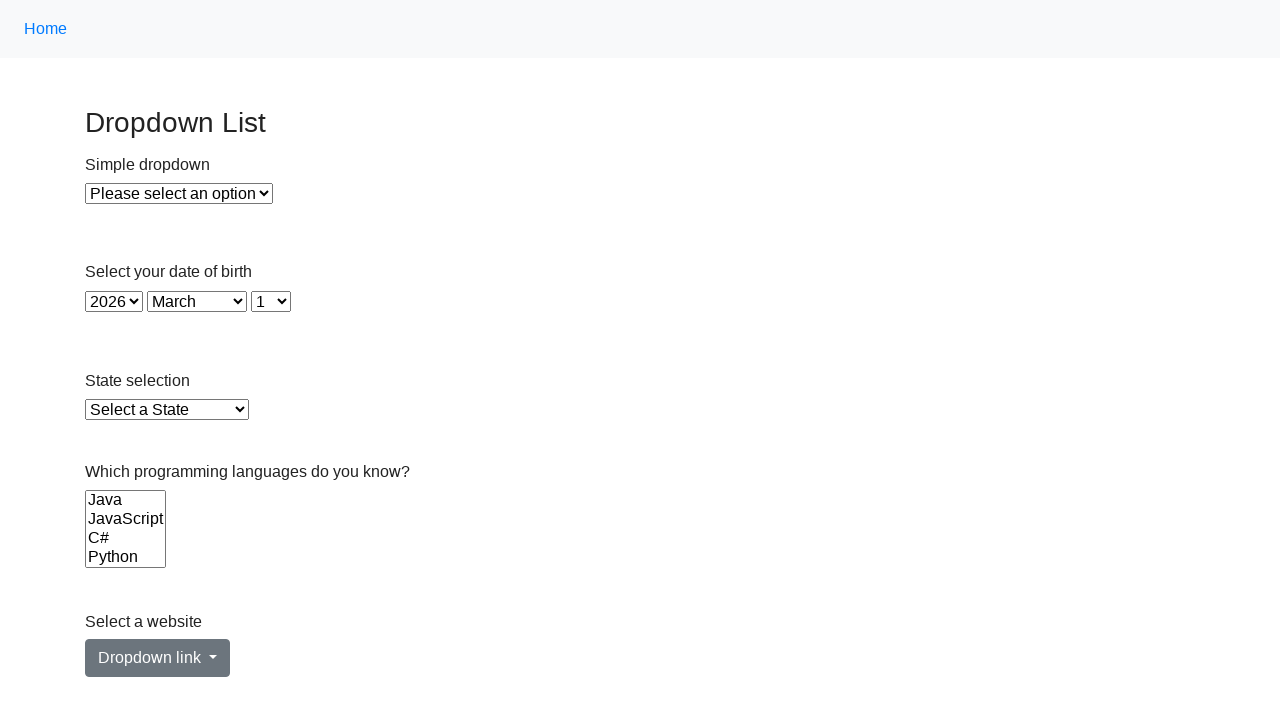

Retrieved value attribute from option 6
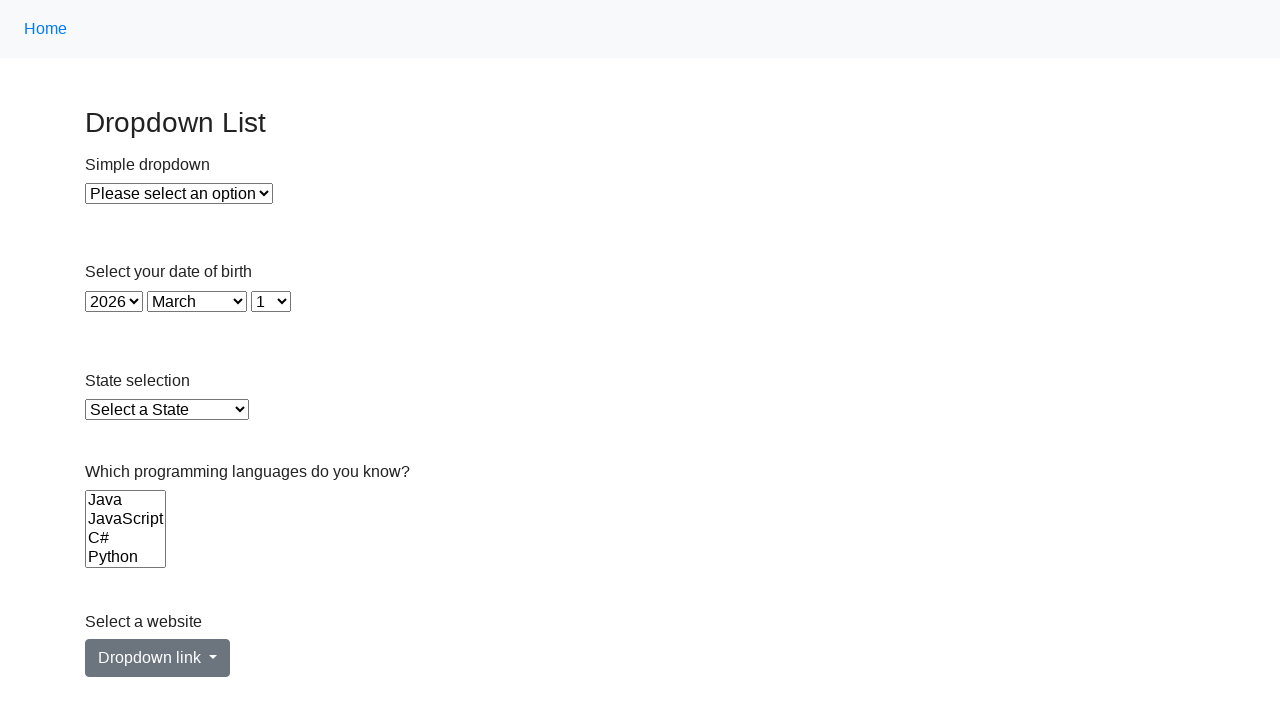

Selected language option with value 'c' on select[name='Languages']
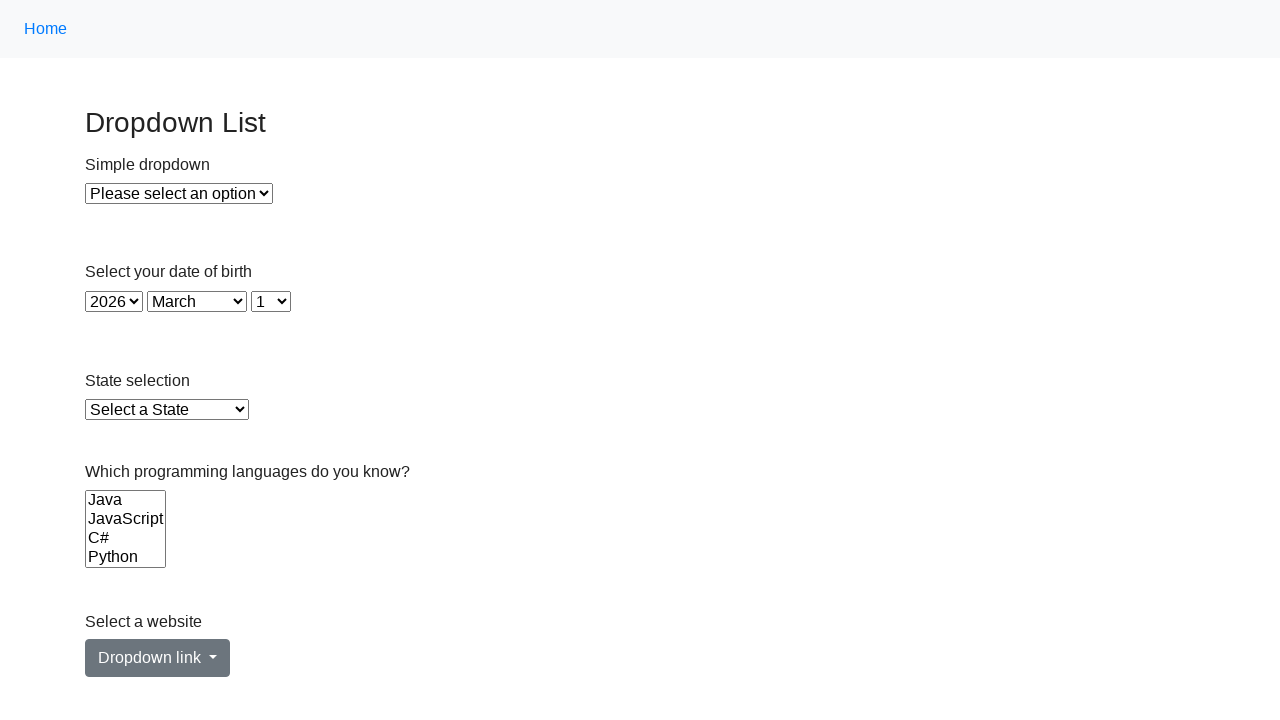

Deselected all language options using JavaScript evaluation
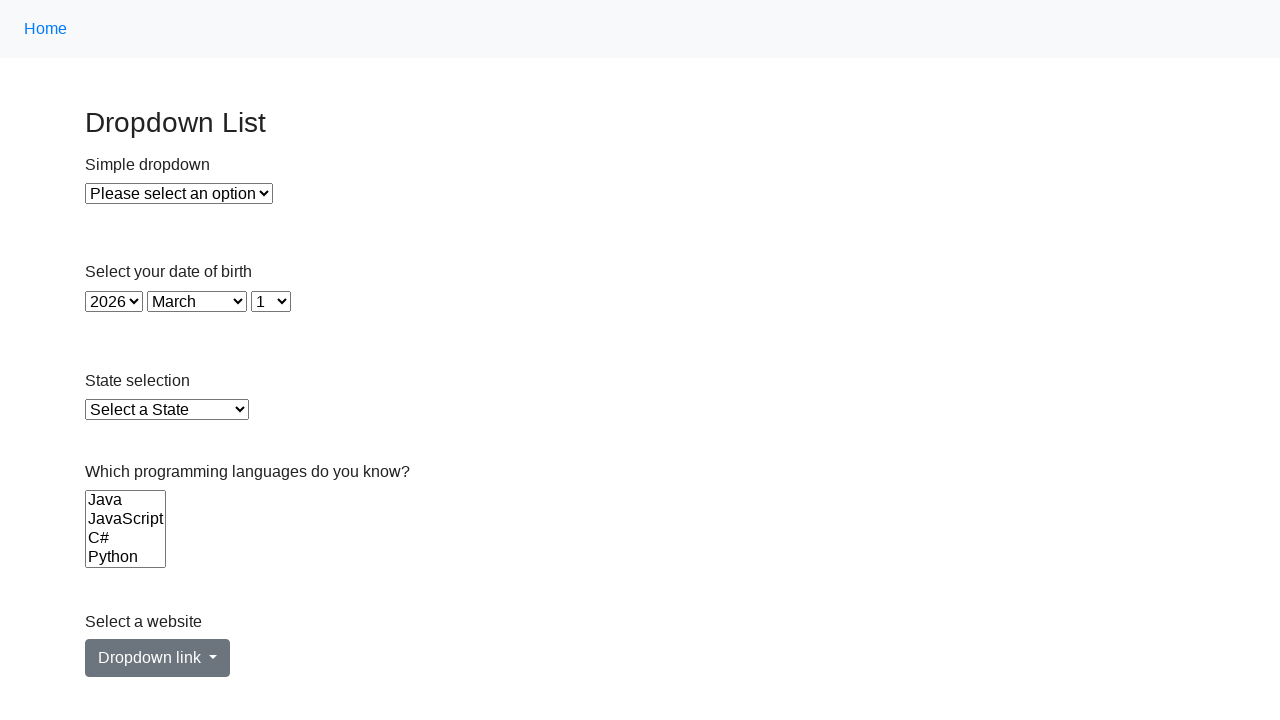

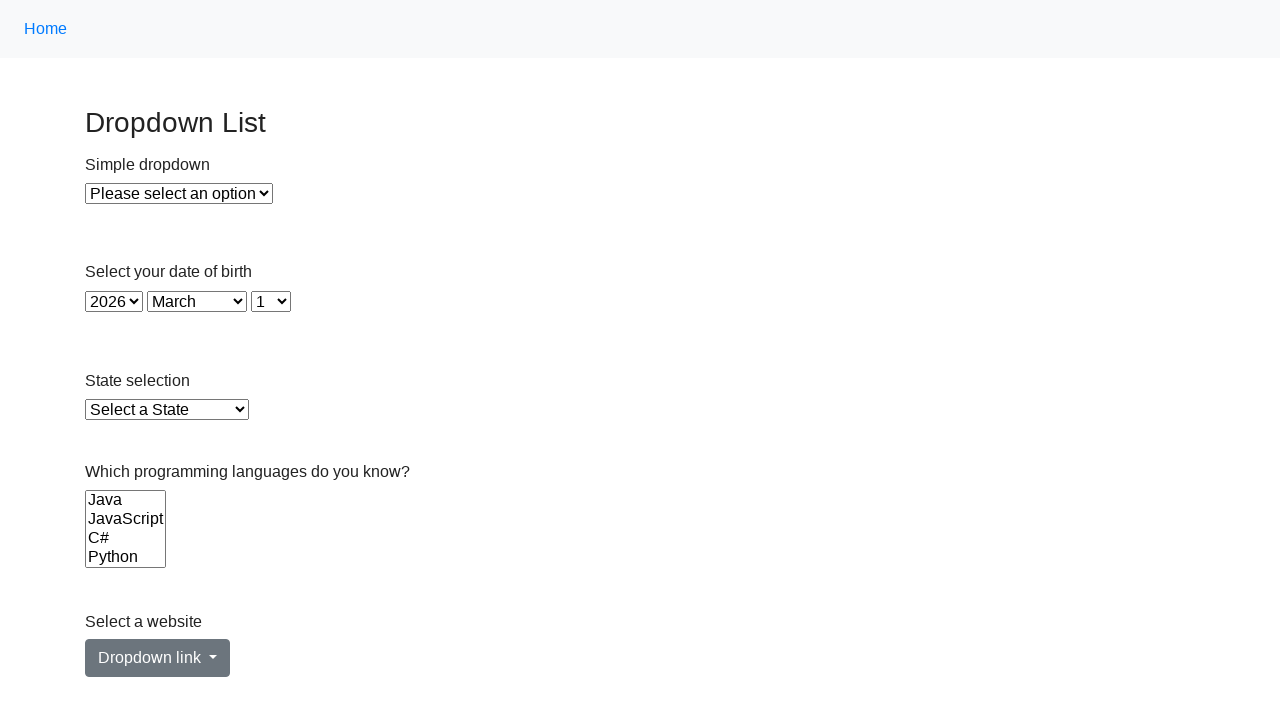